Tests quote form submission with first and second checkboxes selected

Starting URL: https://removalsorpington.co.uk/

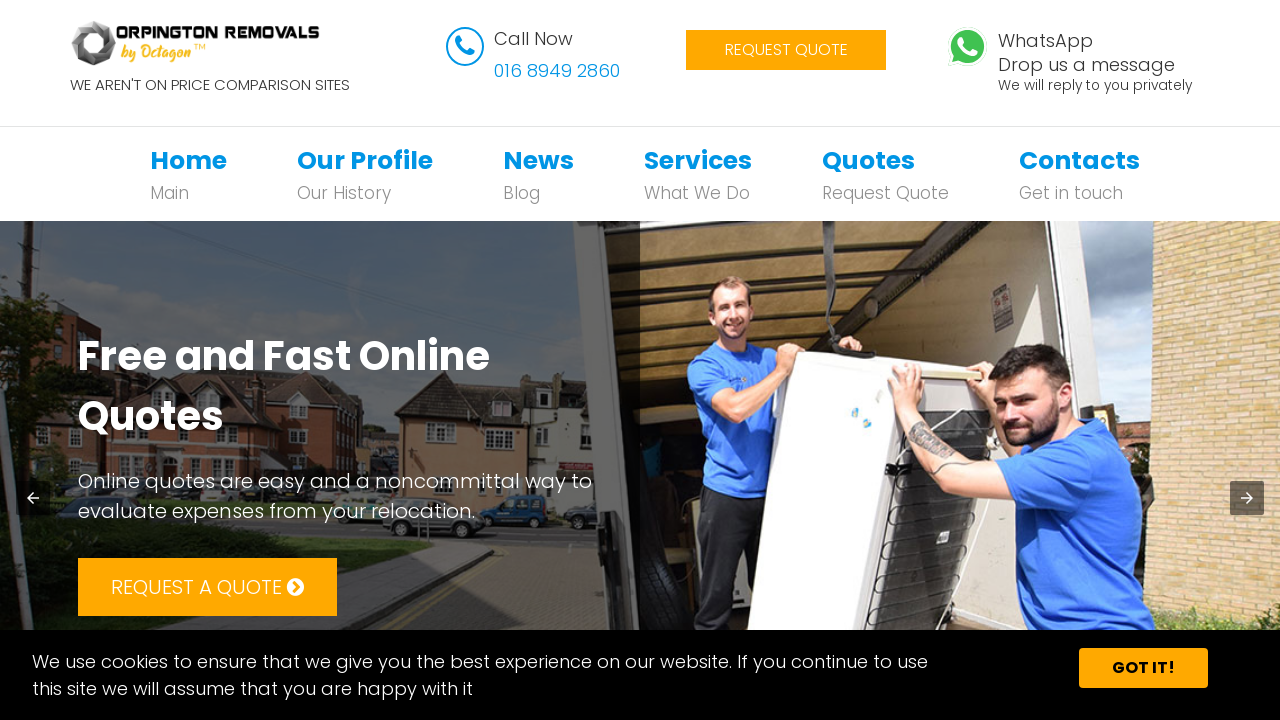

Clicked on Quote navigation link at (868, 160) on xpath=//*[@id='bs-example-navbar-collapse-1']/ul/li[5]/a
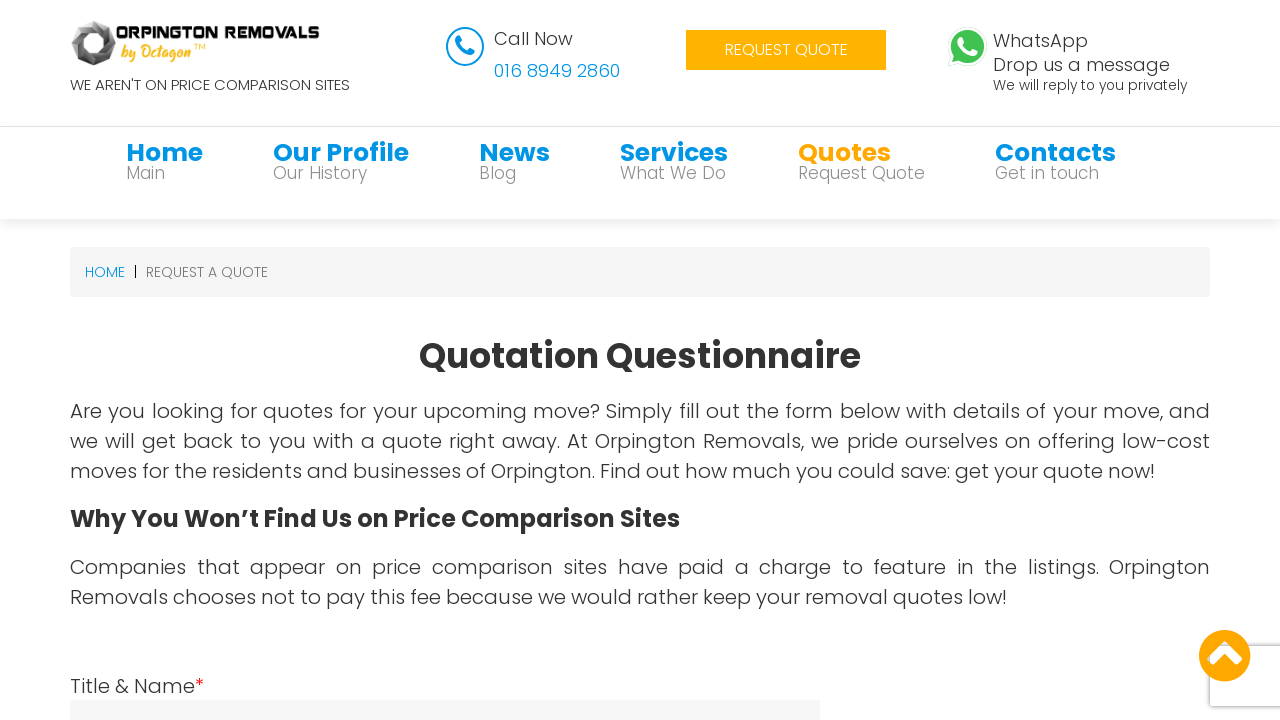

Quote form loaded
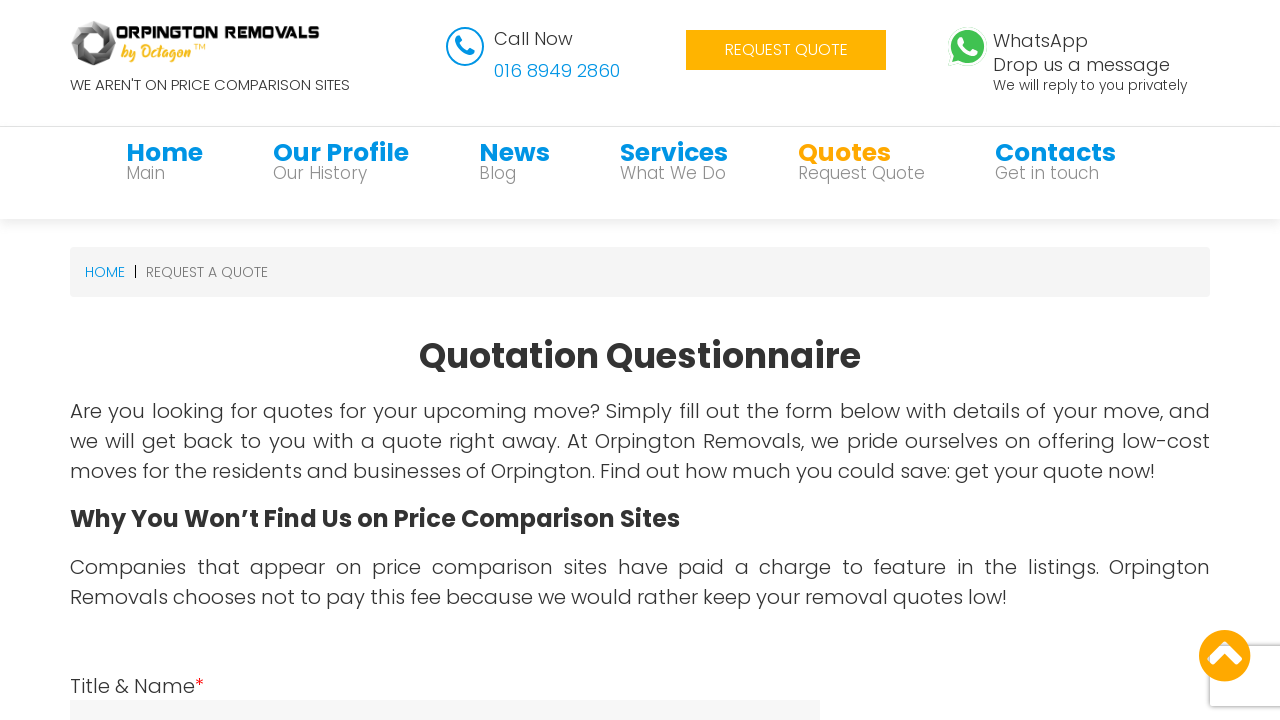

Filled name field with 'David' on #name
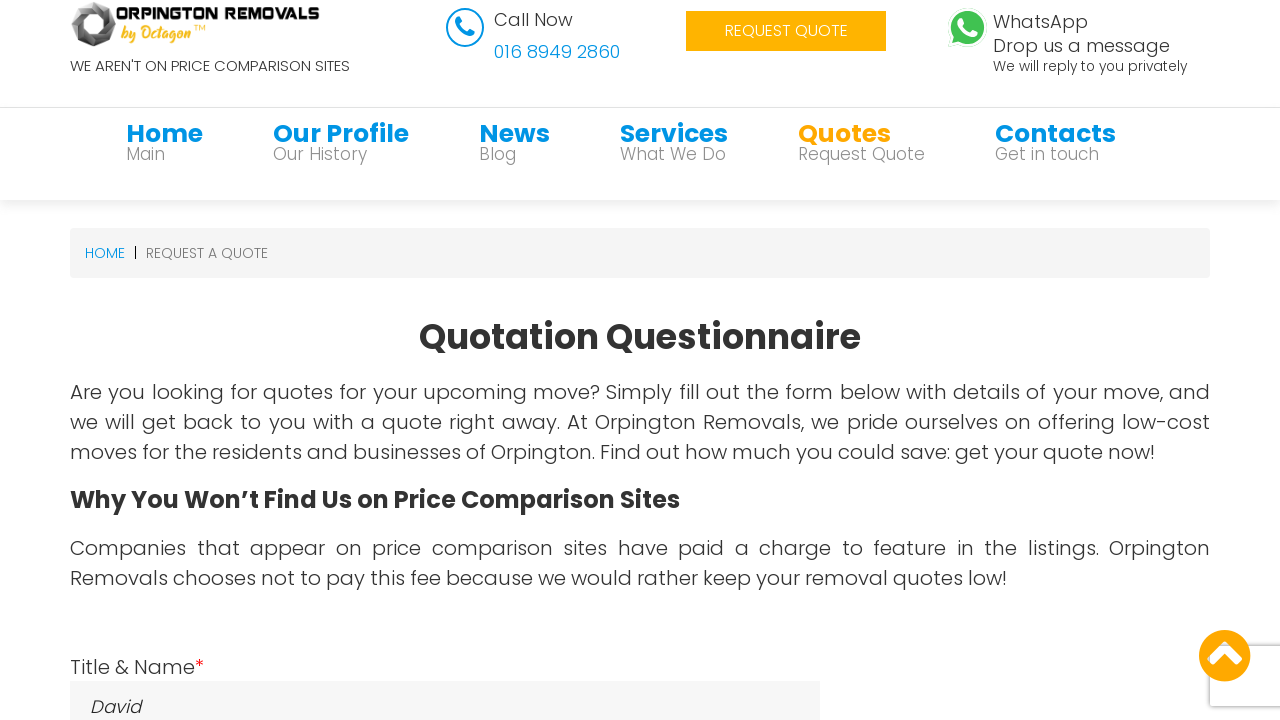

Filled telephone field with '01234567894' on #telephone
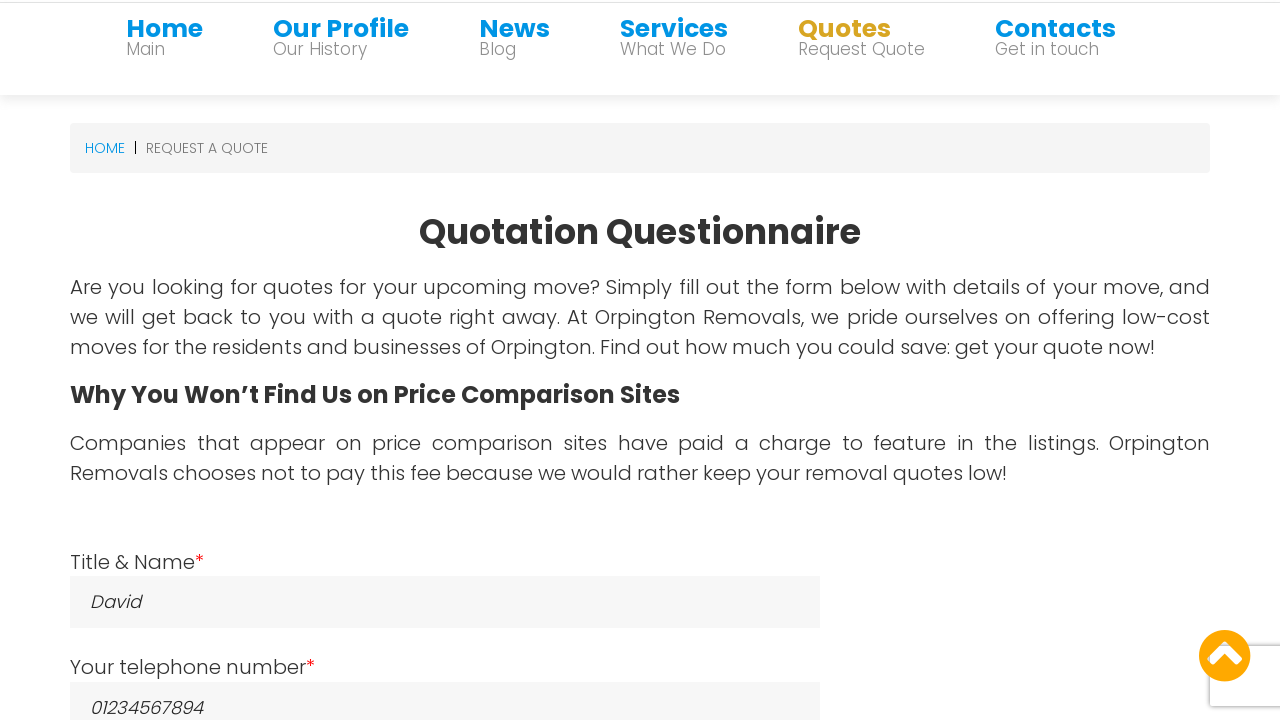

Filled email field with 'andrewsdaniel049@gmail.com' on #email
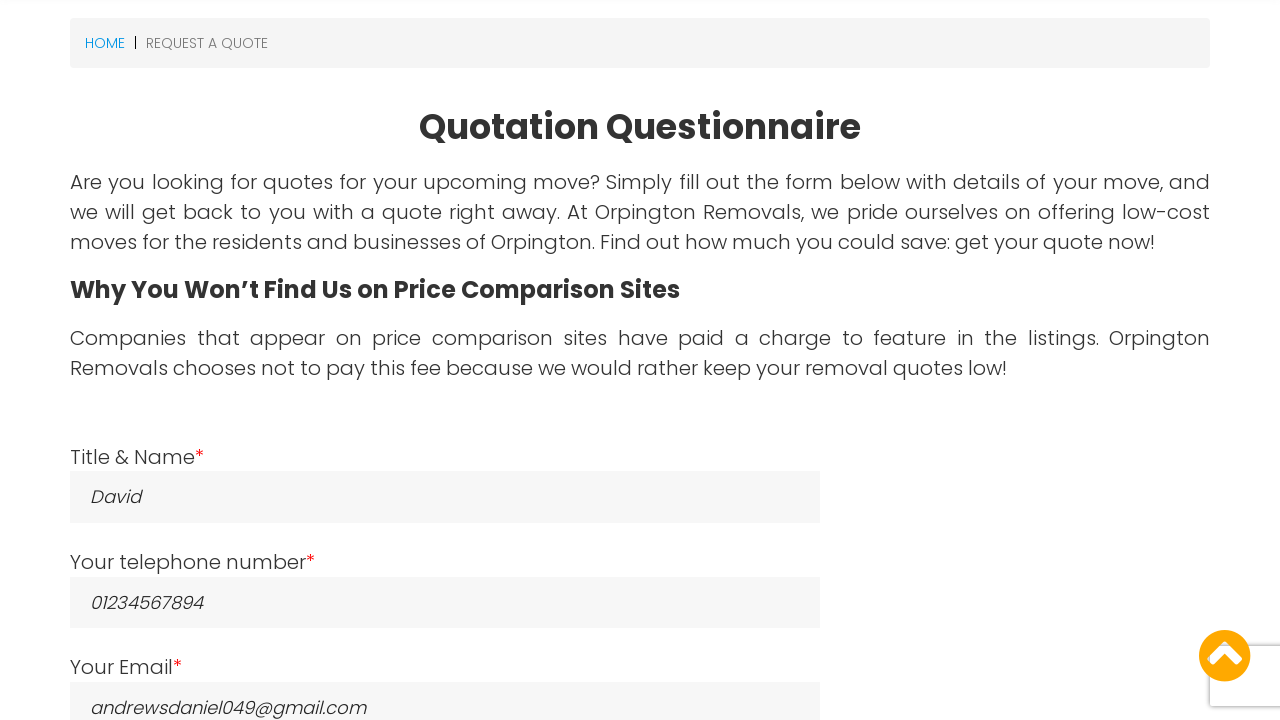

Filled from location with 'East London, London, E' on #from
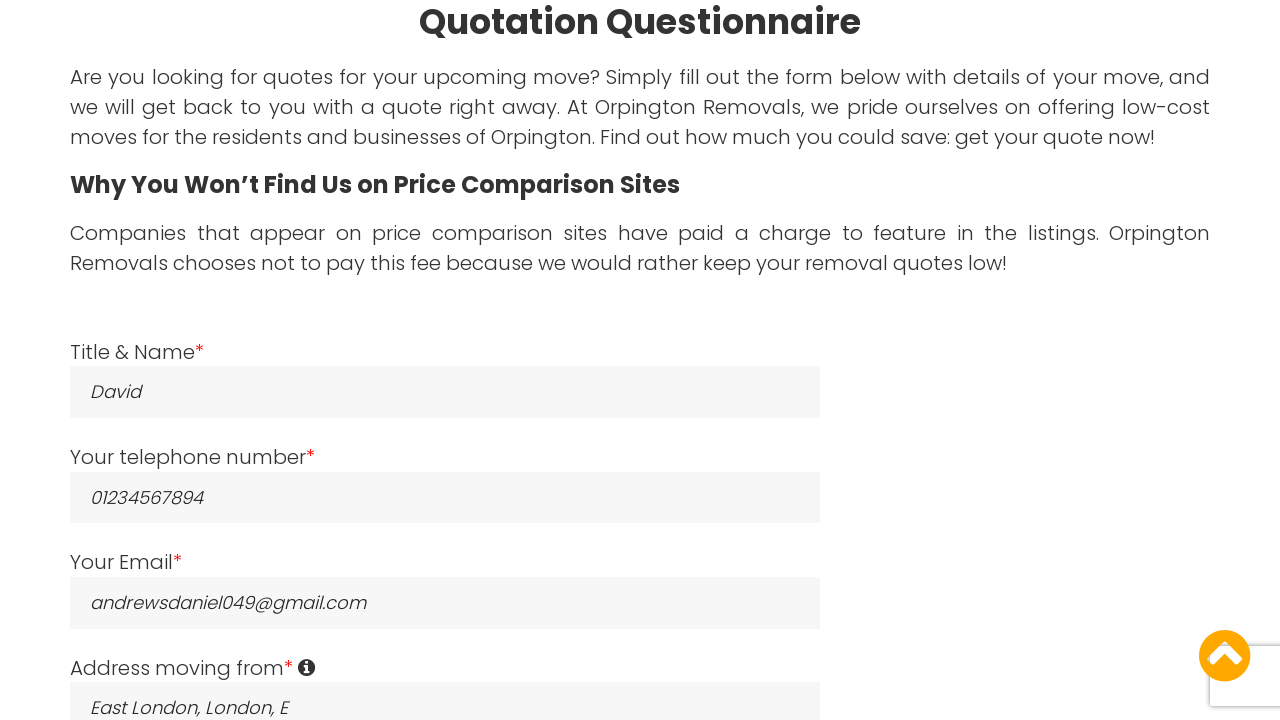

Filled destination with 'Boltan, Boltan, BL' on #destination
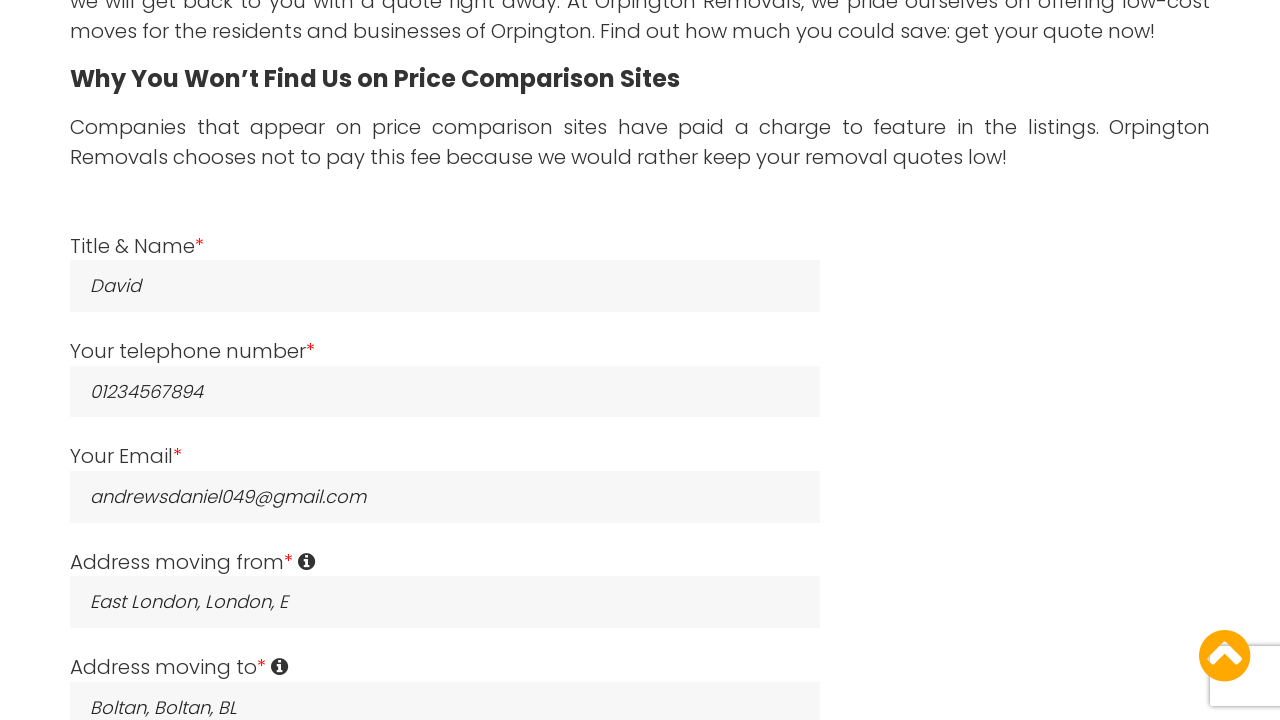

Filled date field with '28/09/2022' on #date
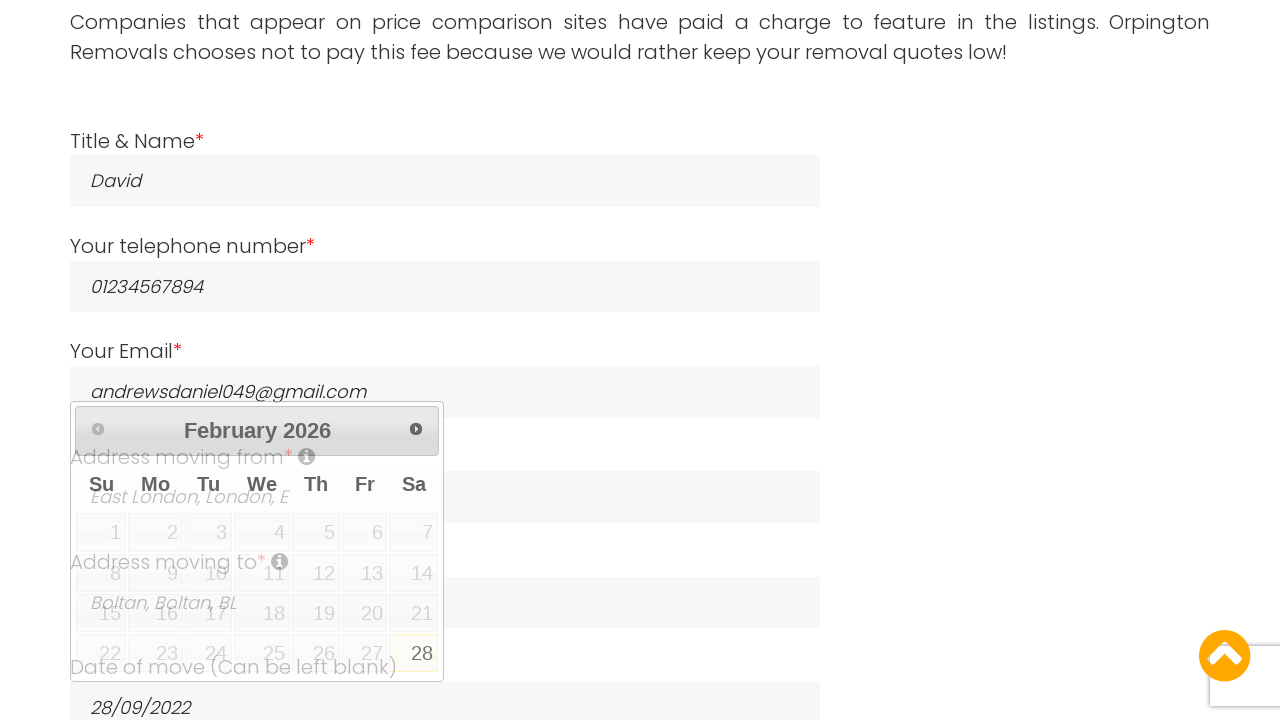

Filled number of moving field with '05' on #number_of_moving
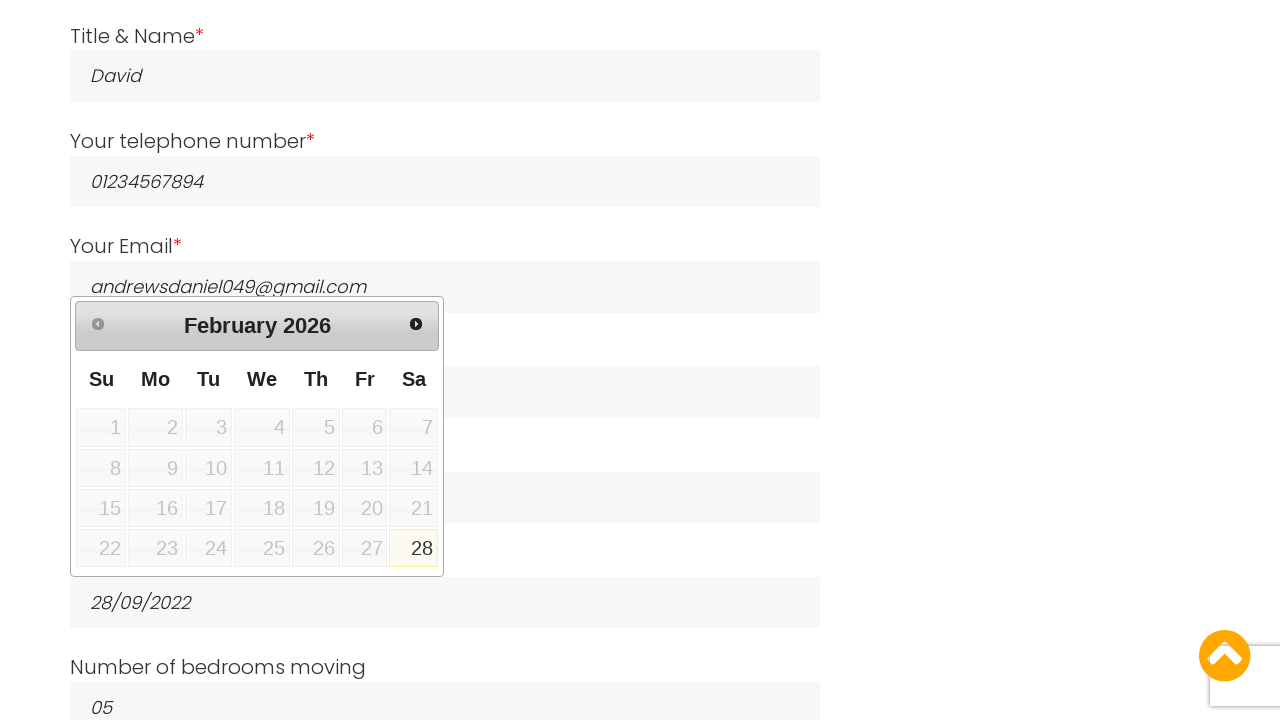

Filled furniture list with 'Bed,Sofa,TV' on #furniture_list
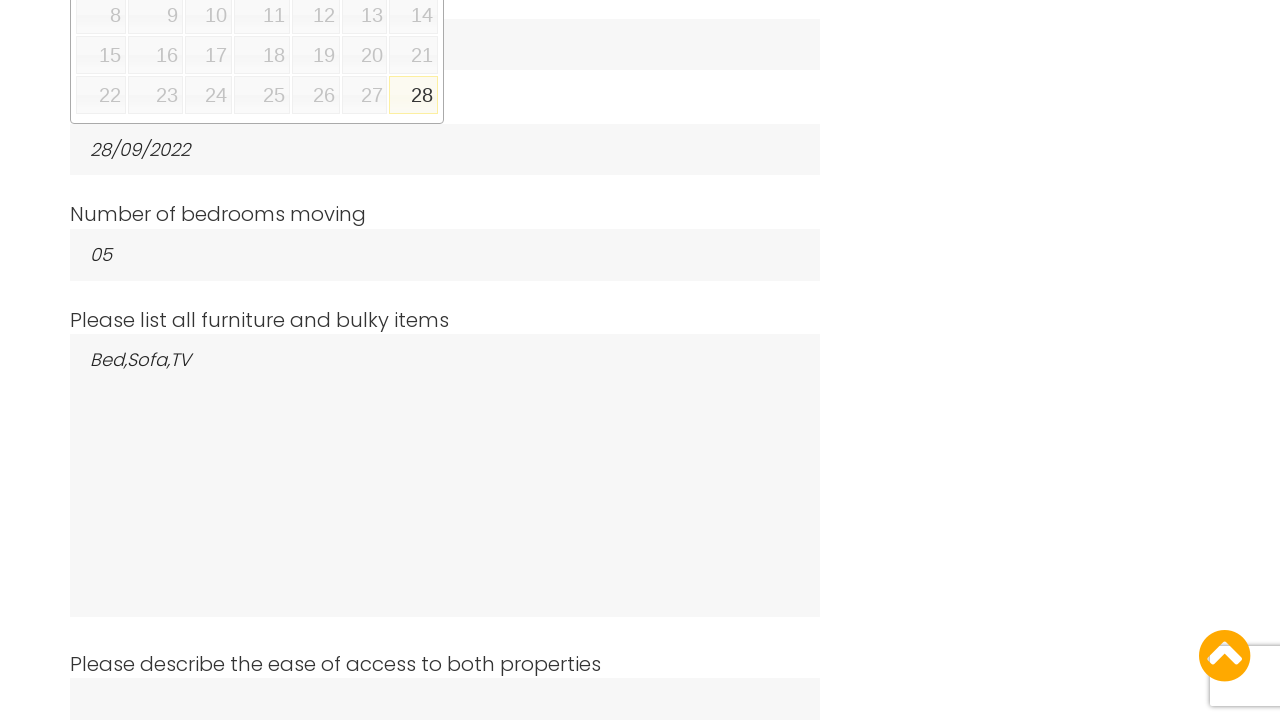

Filled ease of access field with 'separate the part of furnitures' on #ease_access
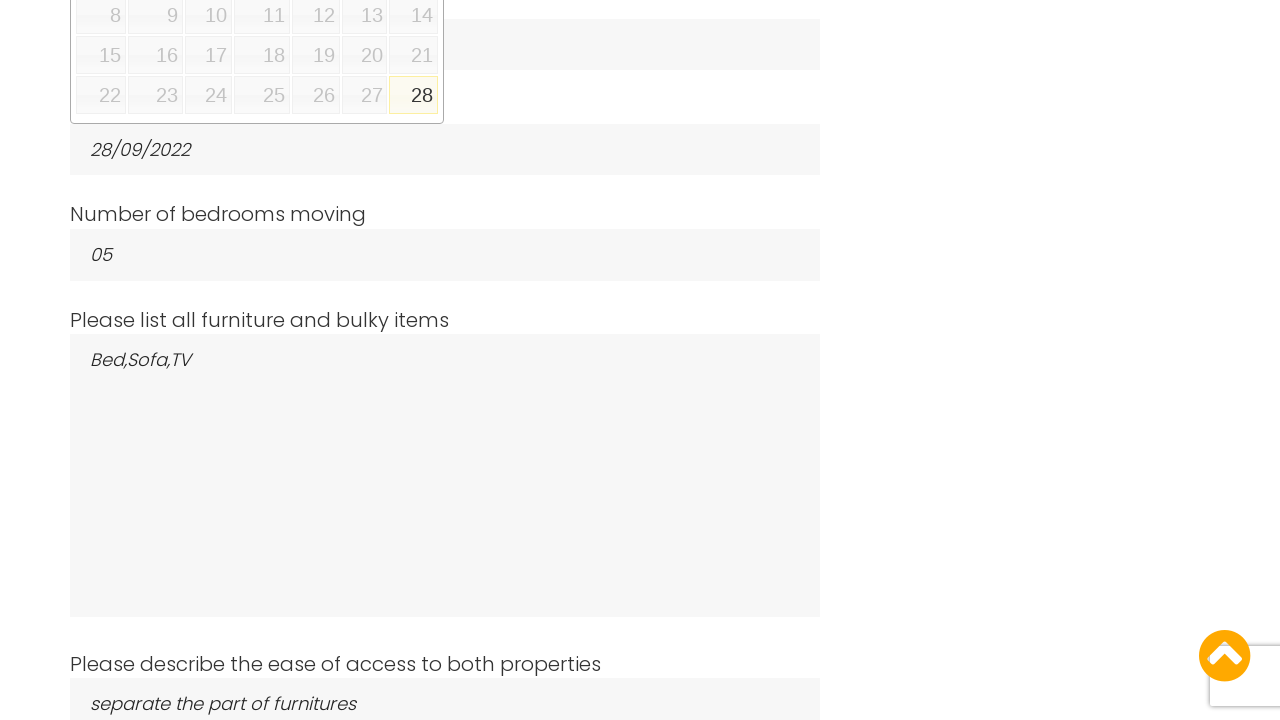

Clicked first checkbox at (76, 361) on #myCheckboxes
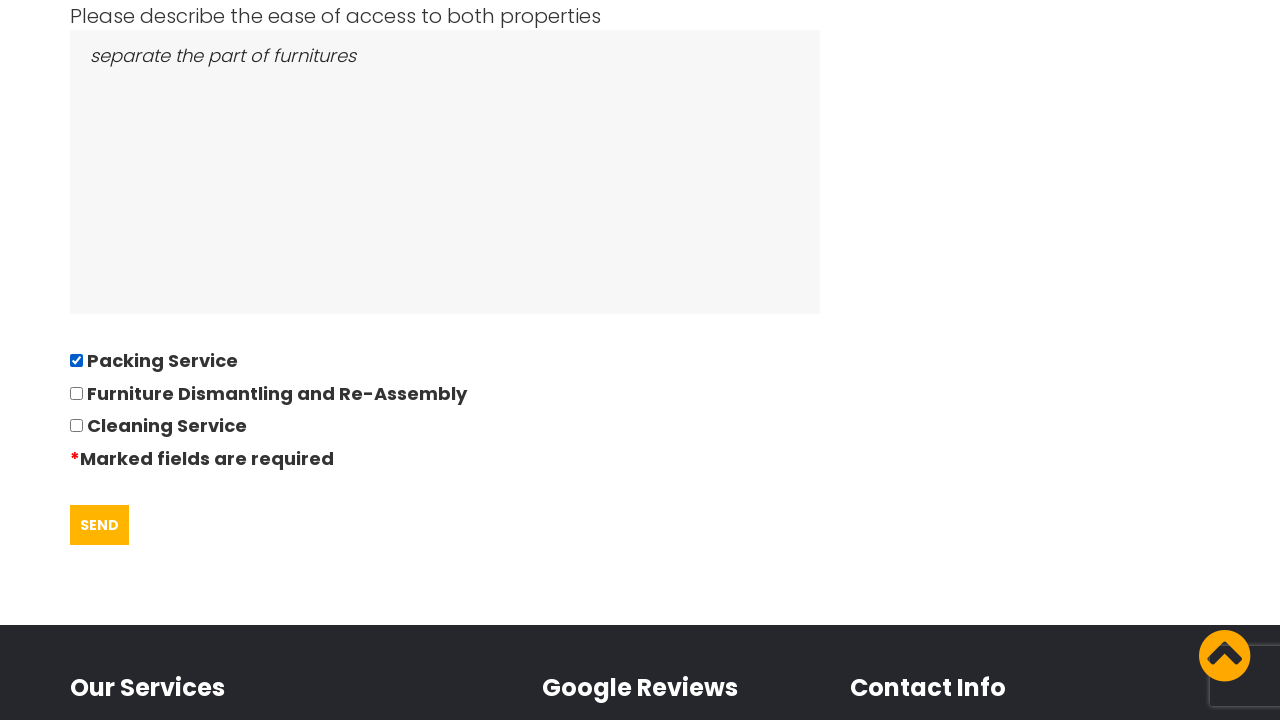

Clicked second checkbox for furniture dismantling at (76, 393) on xpath=//*[@id='myCheckboxes' and @value='furniture dismantling']
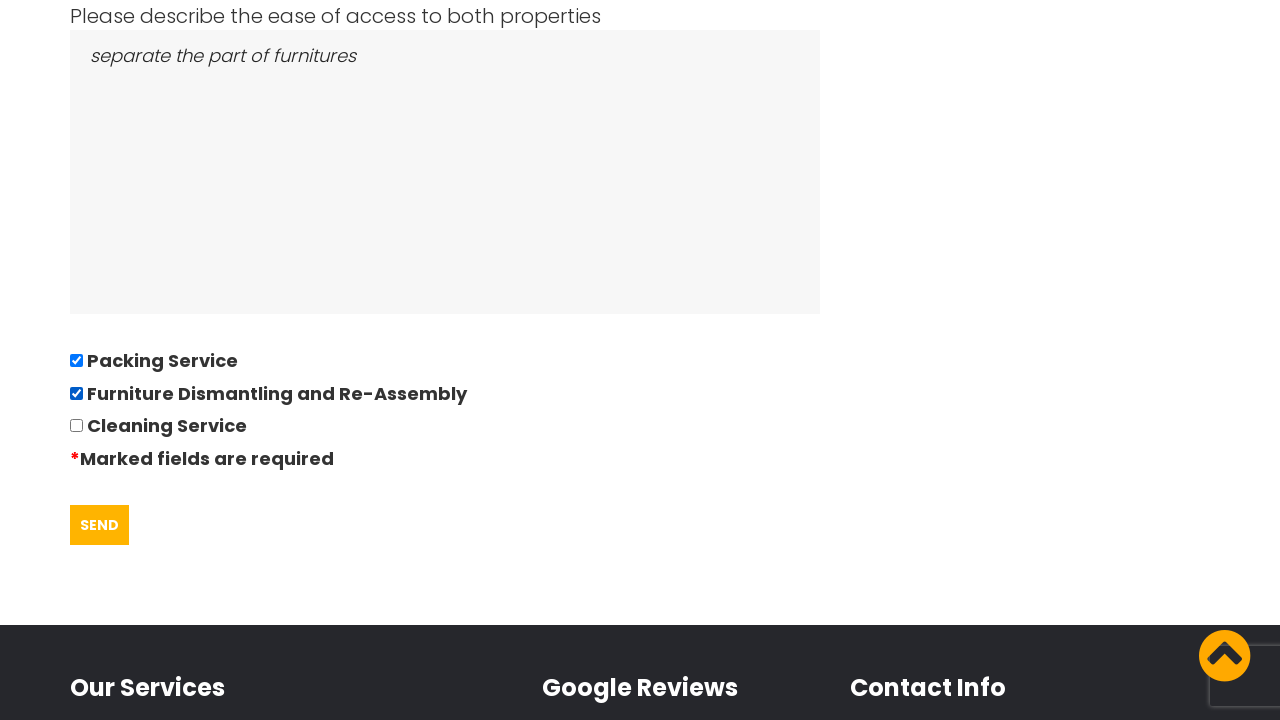

Clicked submit button to submit quote form at (100, 525) on #submitQuote
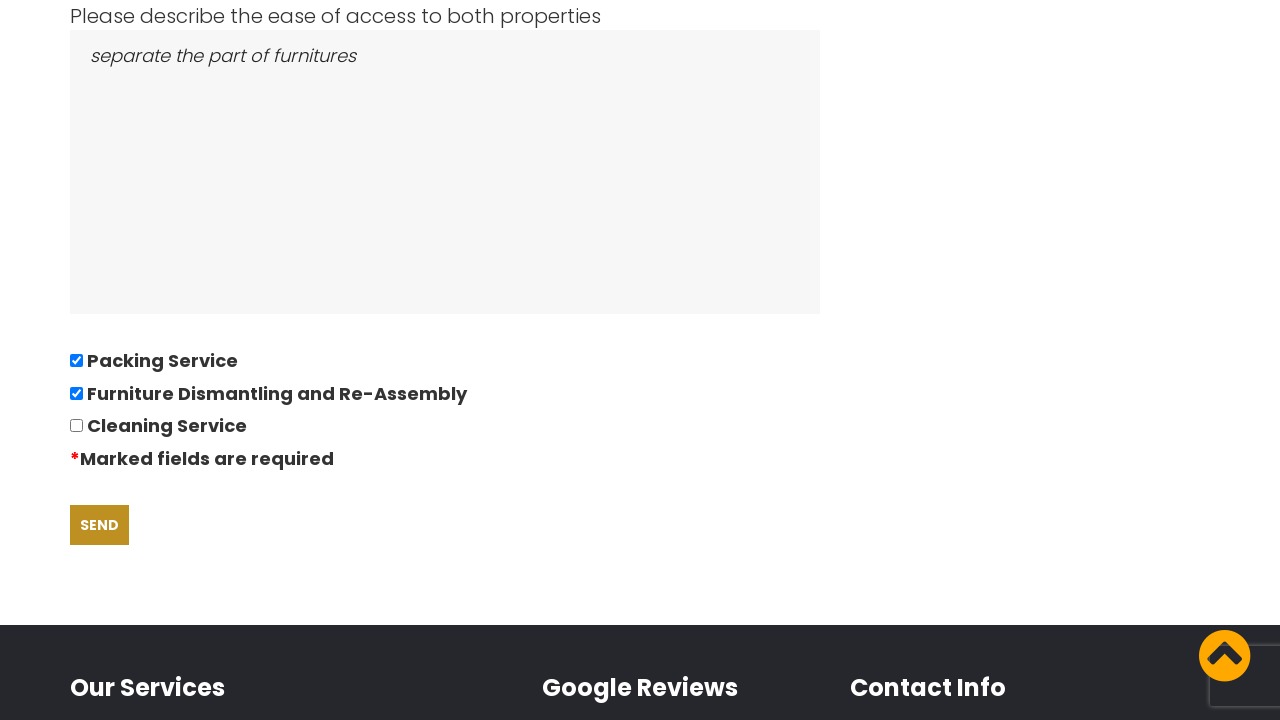

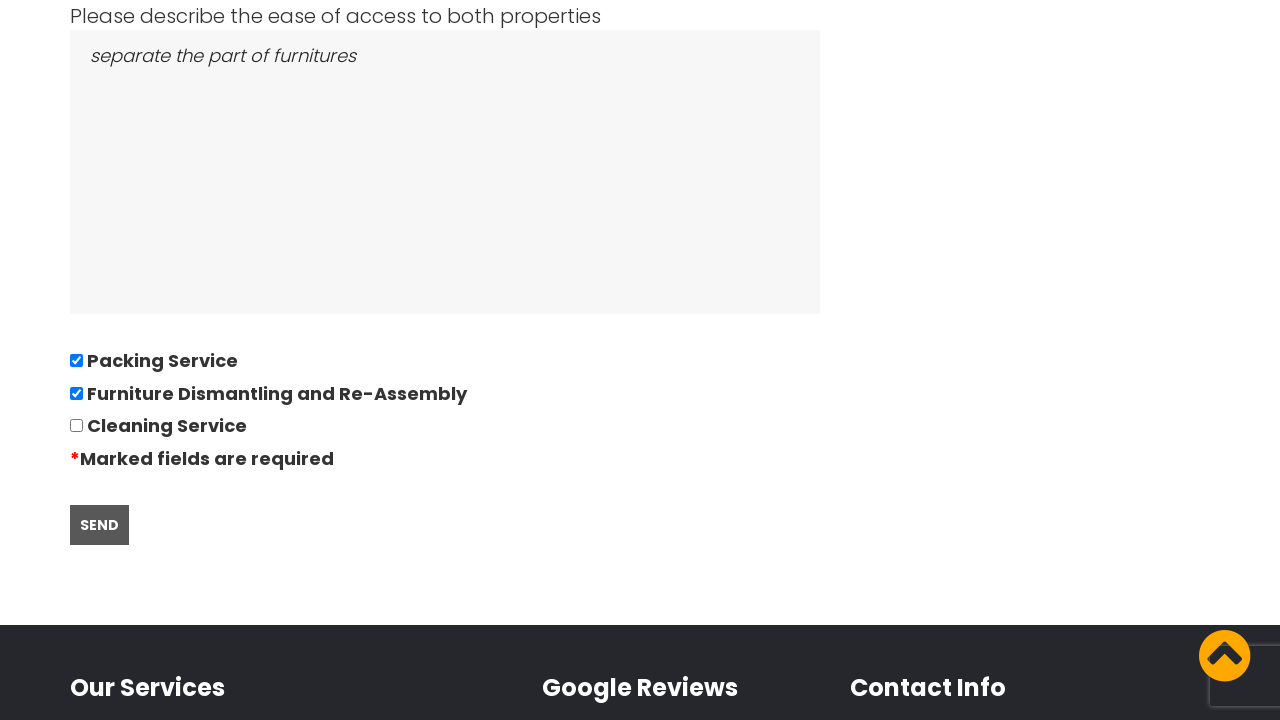